Tests that edits are cancelled when pressing Escape

Starting URL: https://demo.playwright.dev/todomvc

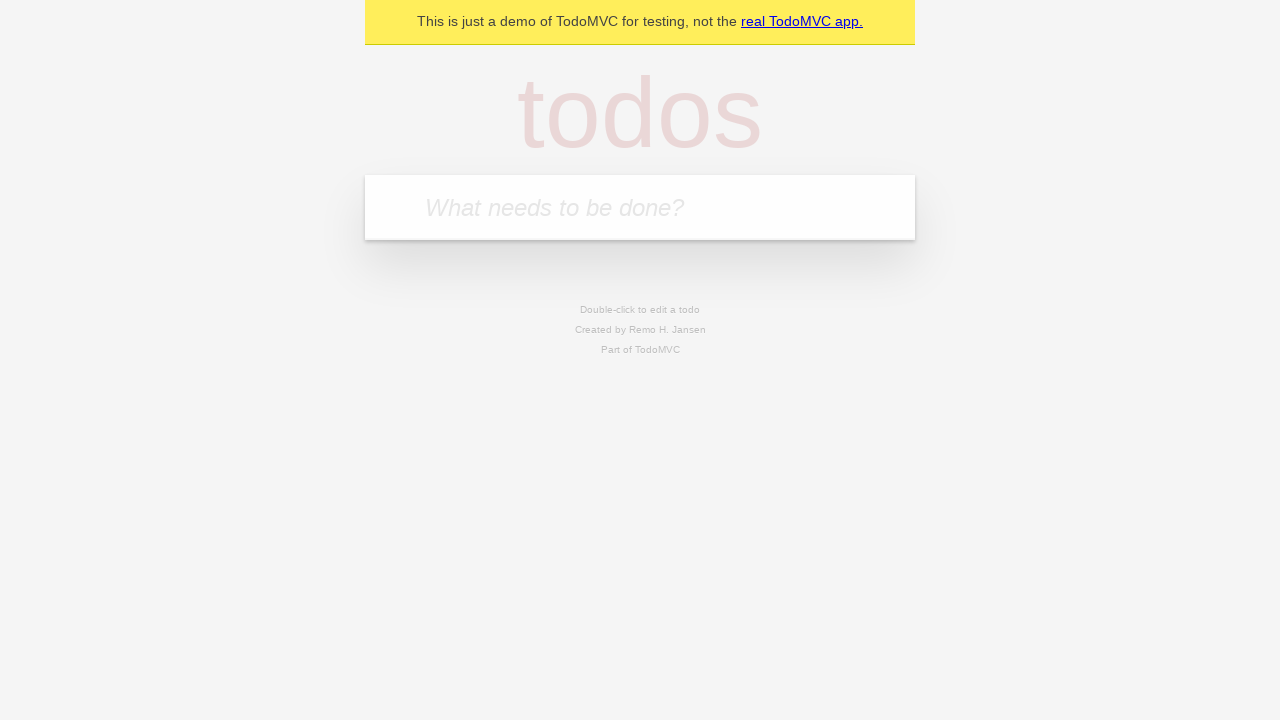

Filled new todo field with 'buy some cheese' on .new-todo
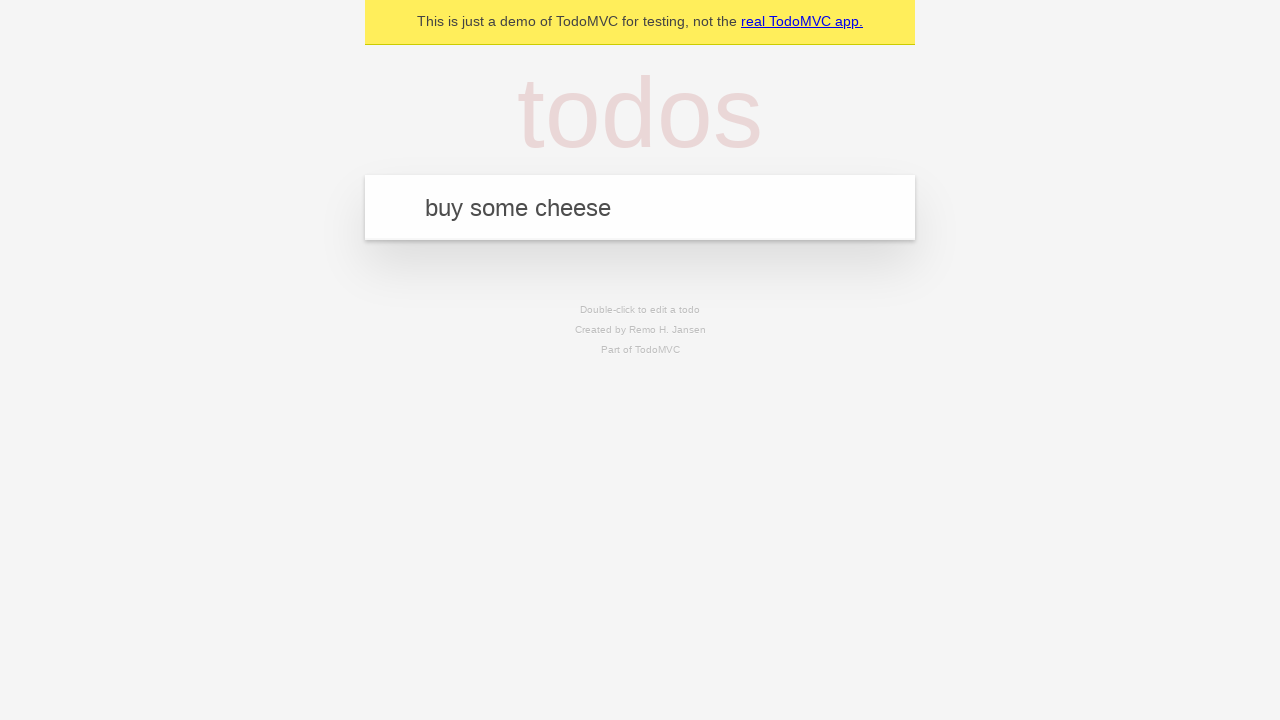

Pressed Enter to add first todo on .new-todo
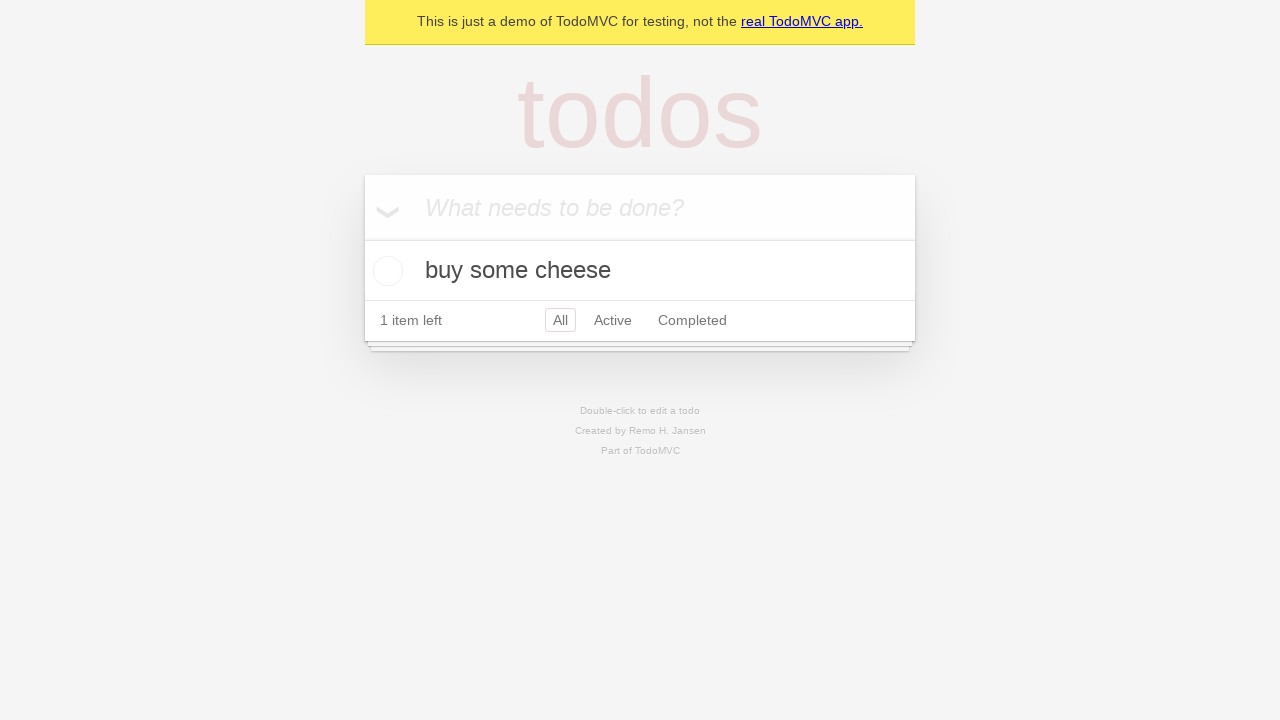

Filled new todo field with 'feed the cat' on .new-todo
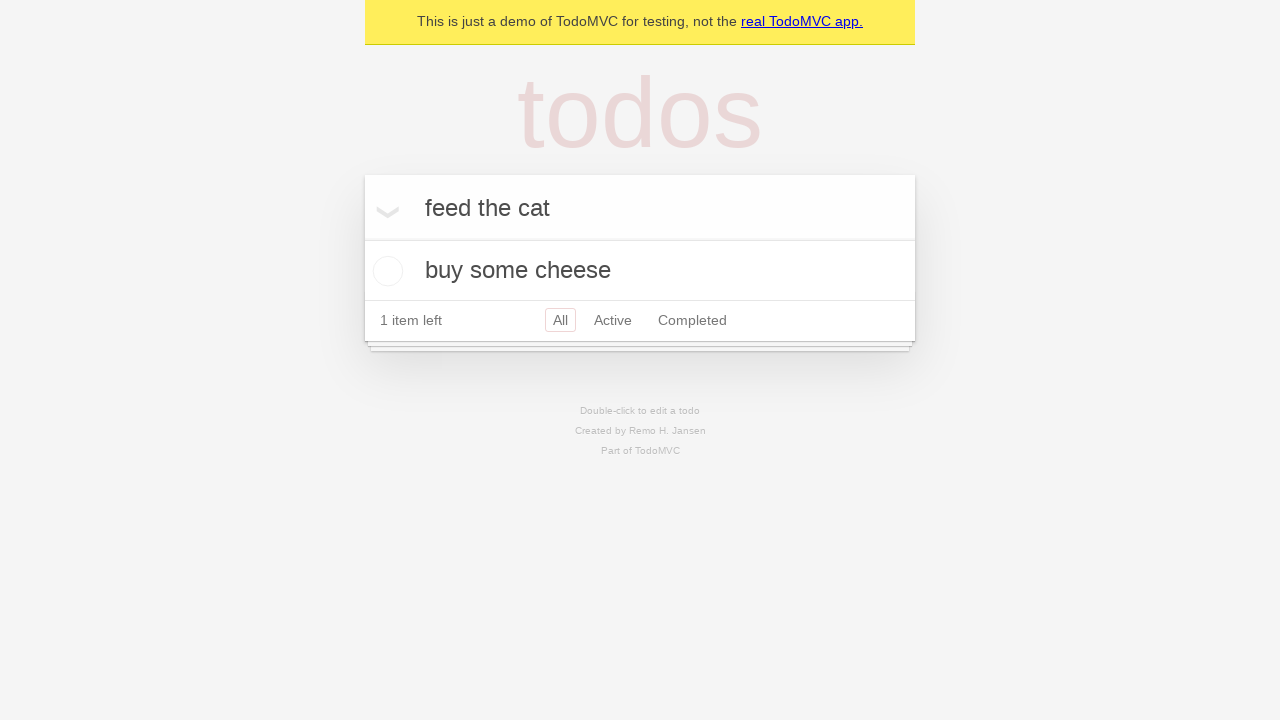

Pressed Enter to add second todo on .new-todo
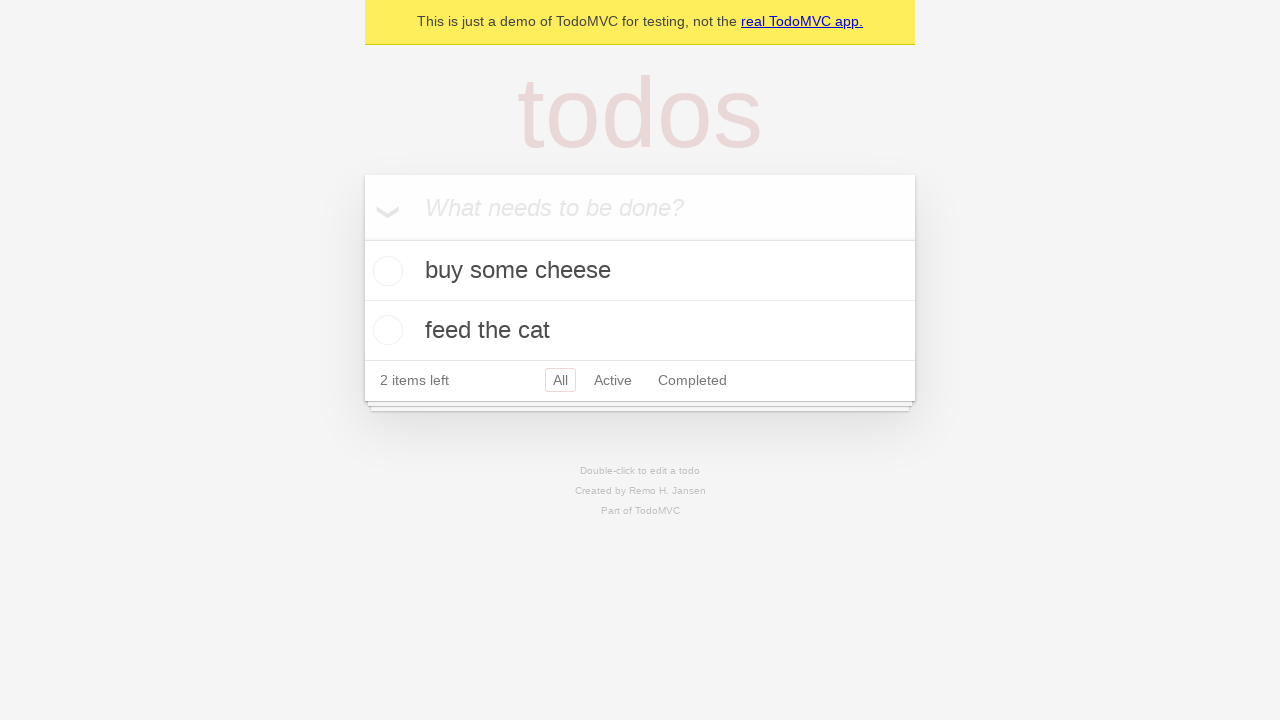

Filled new todo field with 'book a doctors appointment' on .new-todo
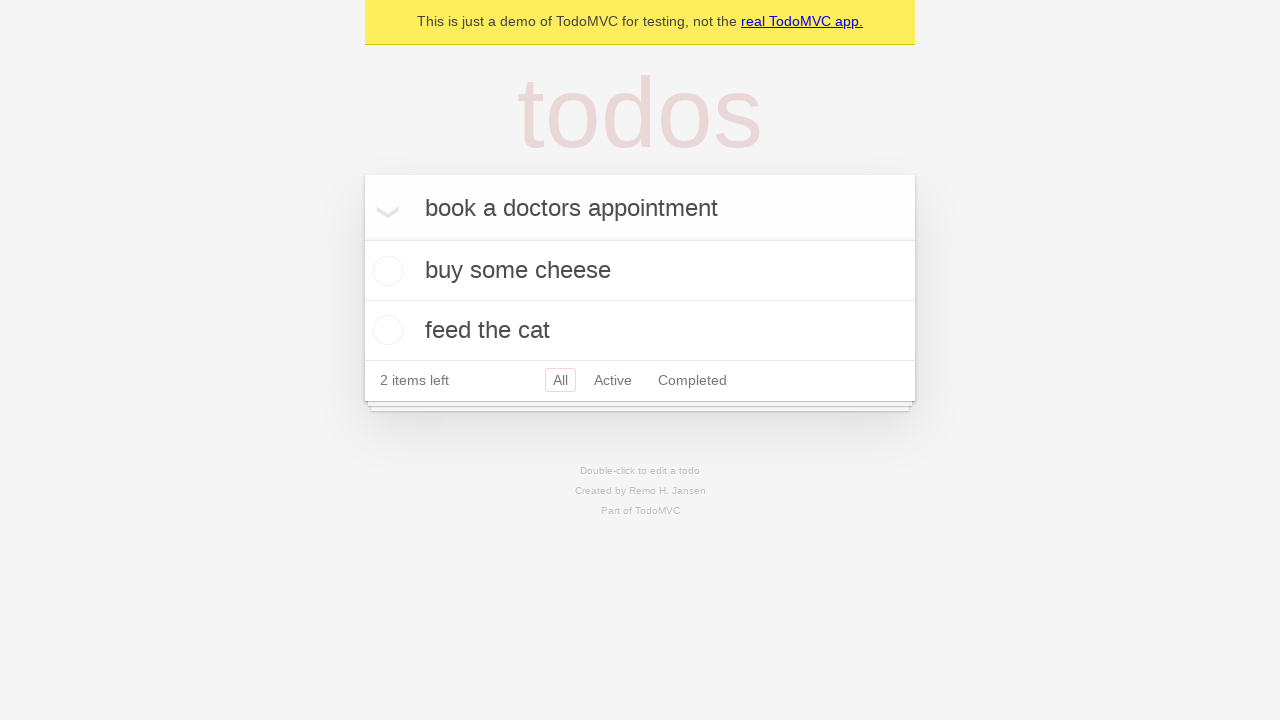

Pressed Enter to add third todo on .new-todo
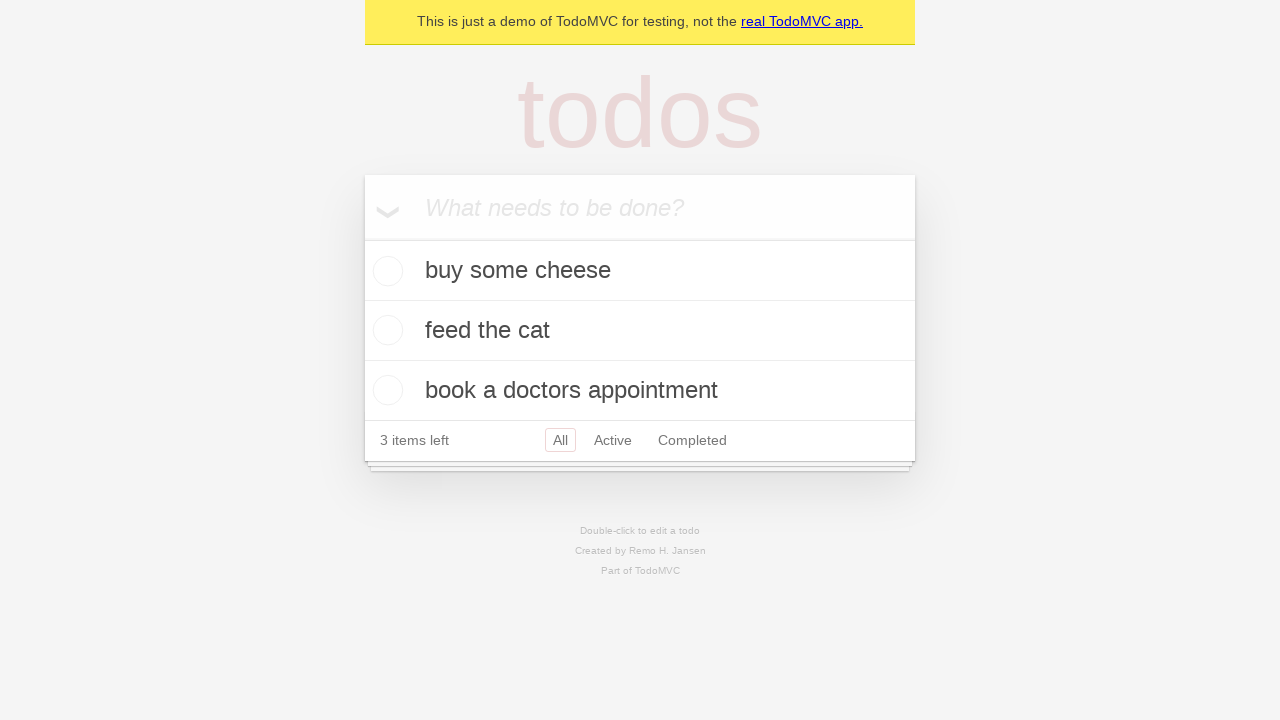

Waited for all three todo items to load
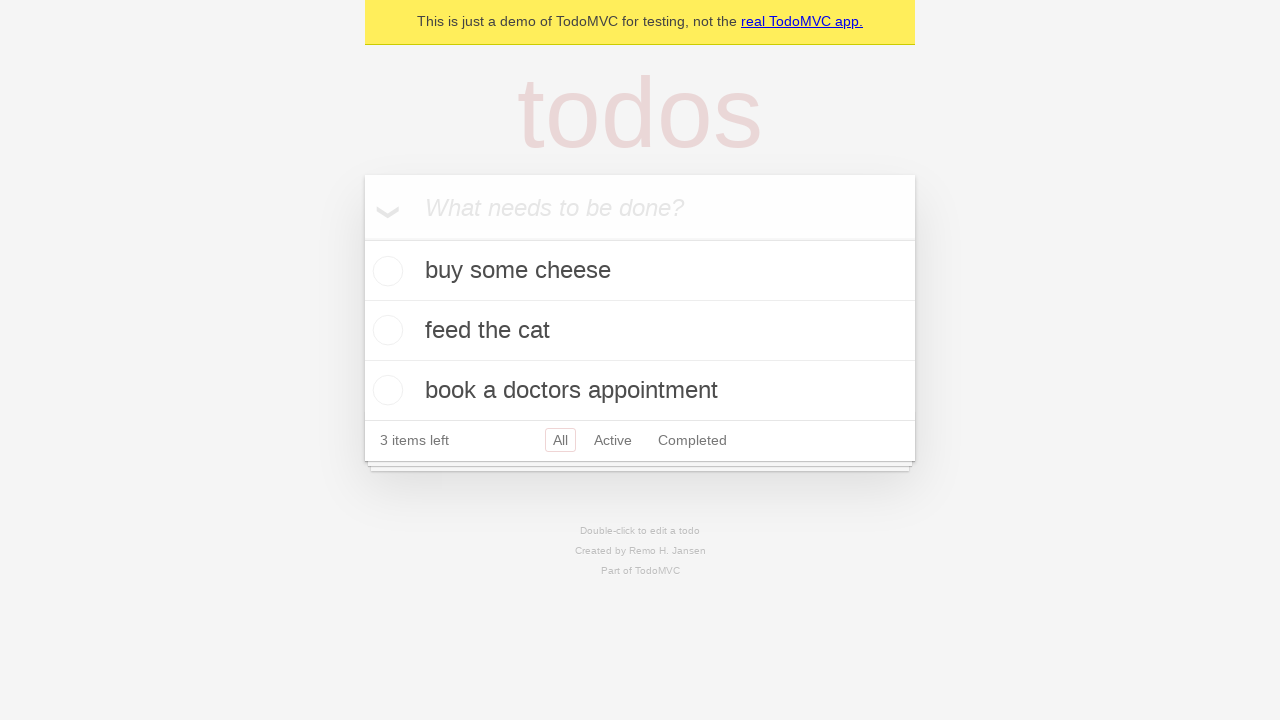

Double-clicked second todo item to enter edit mode at (640, 331) on .todo-list li >> nth=1
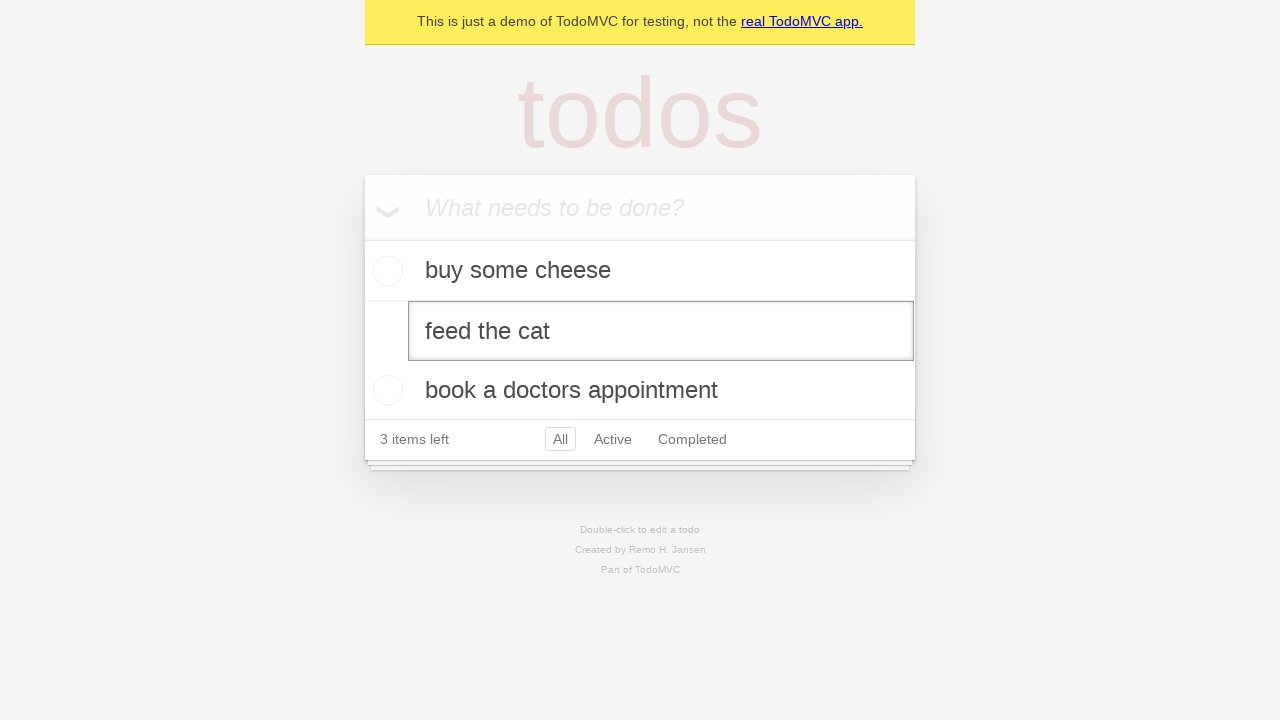

Pressed Escape to cancel edit on second todo item on .todo-list li >> nth=1 >> .edit
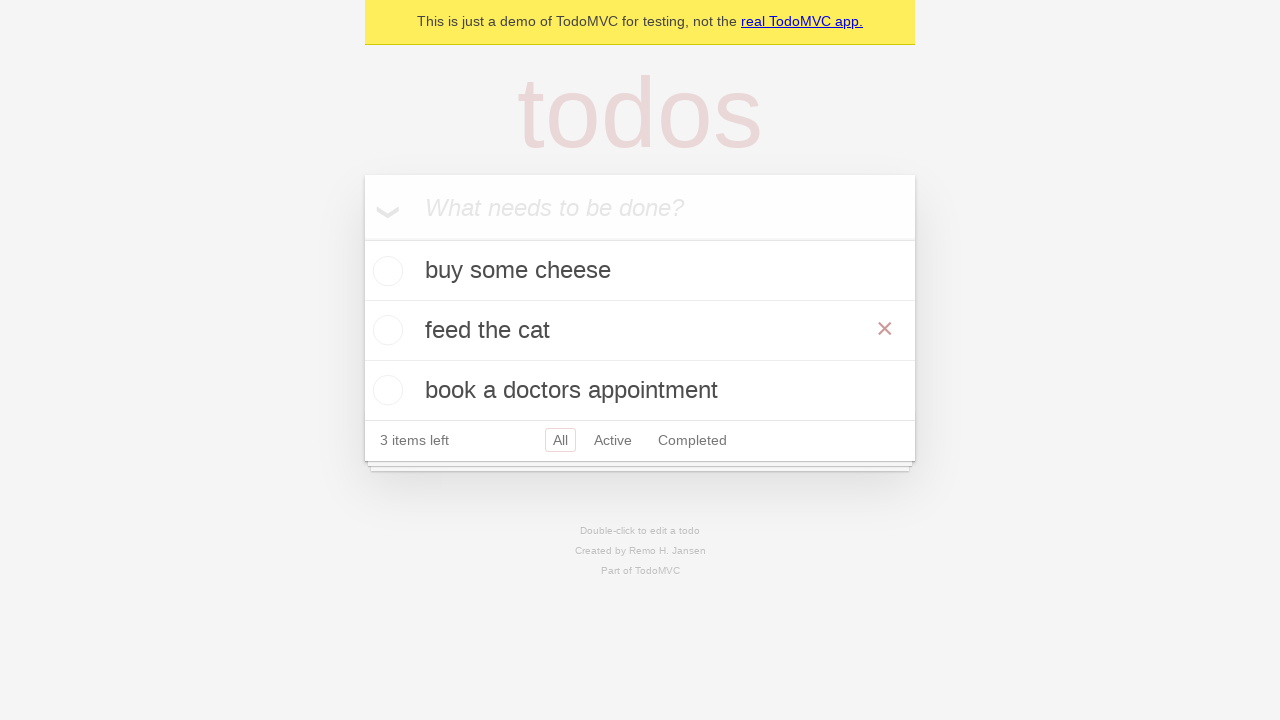

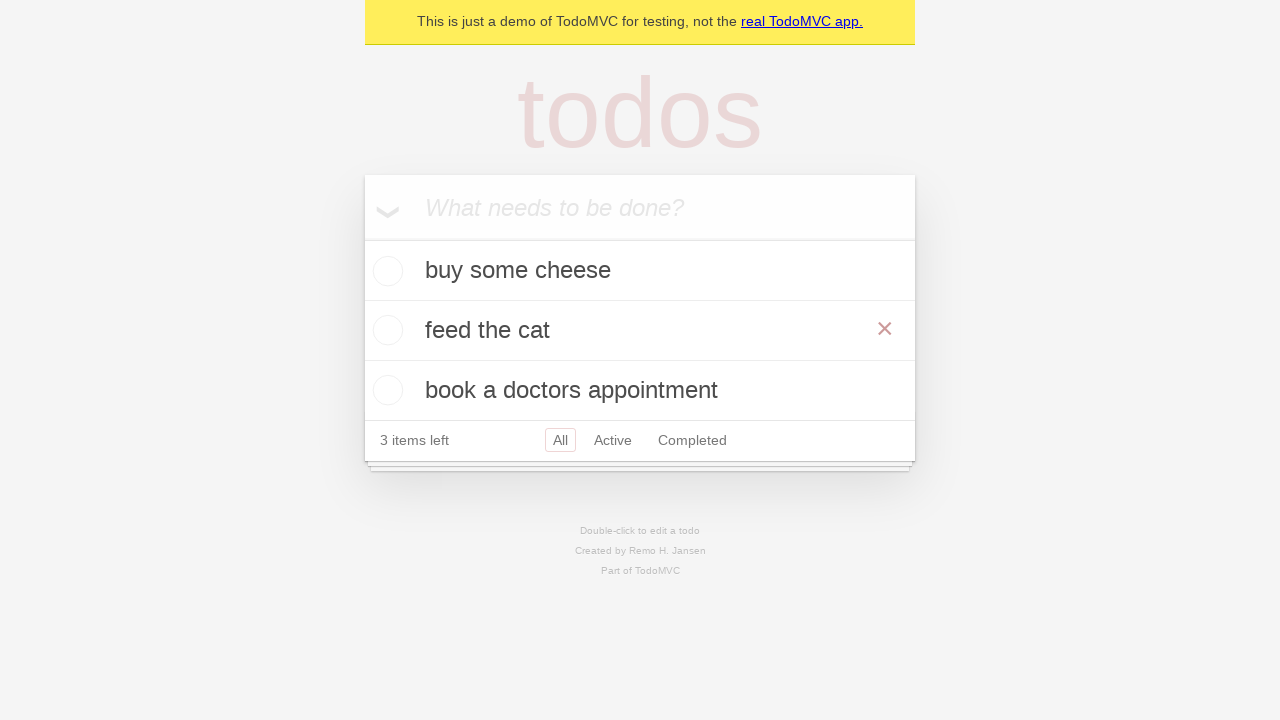